Tests JavaScript confirm dialog by clicking the second alert button, dismissing it (clicking cancel), and verifying the result shows the cancel action

Starting URL: https://the-internet.herokuapp.com/javascript_alerts

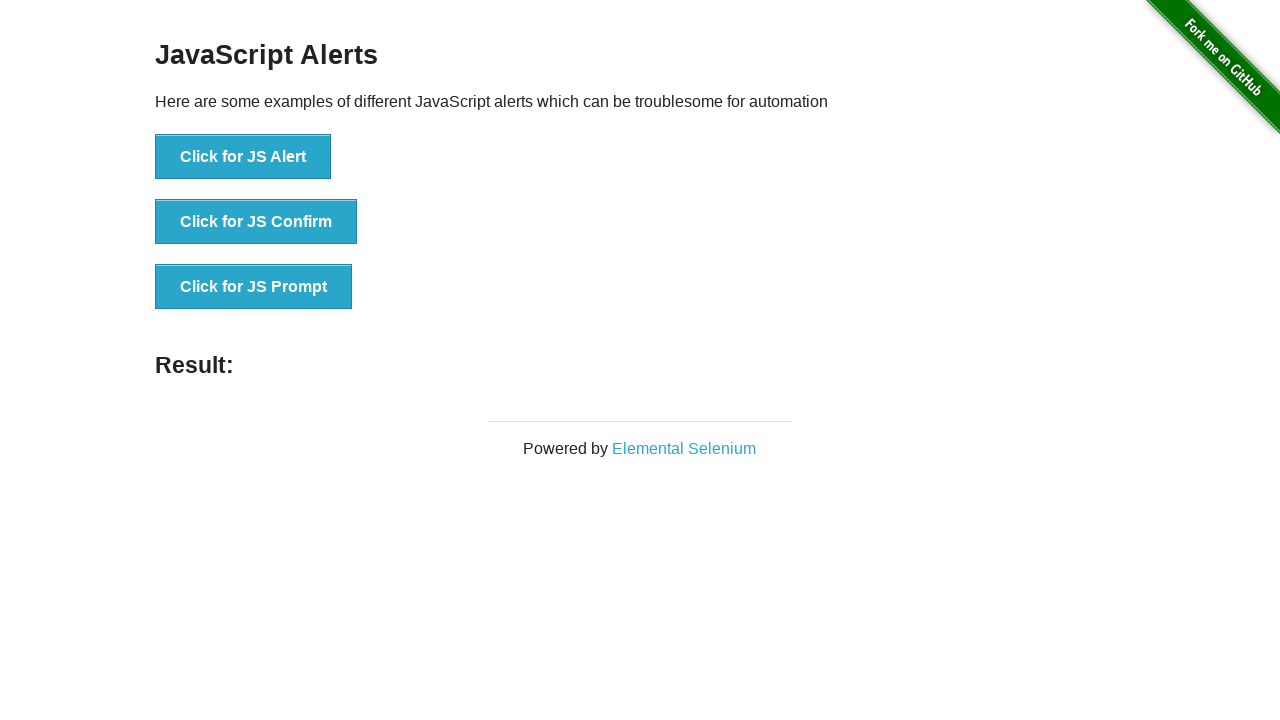

Set up dialog handler to dismiss (click Cancel) on JavaScript confirm dialog
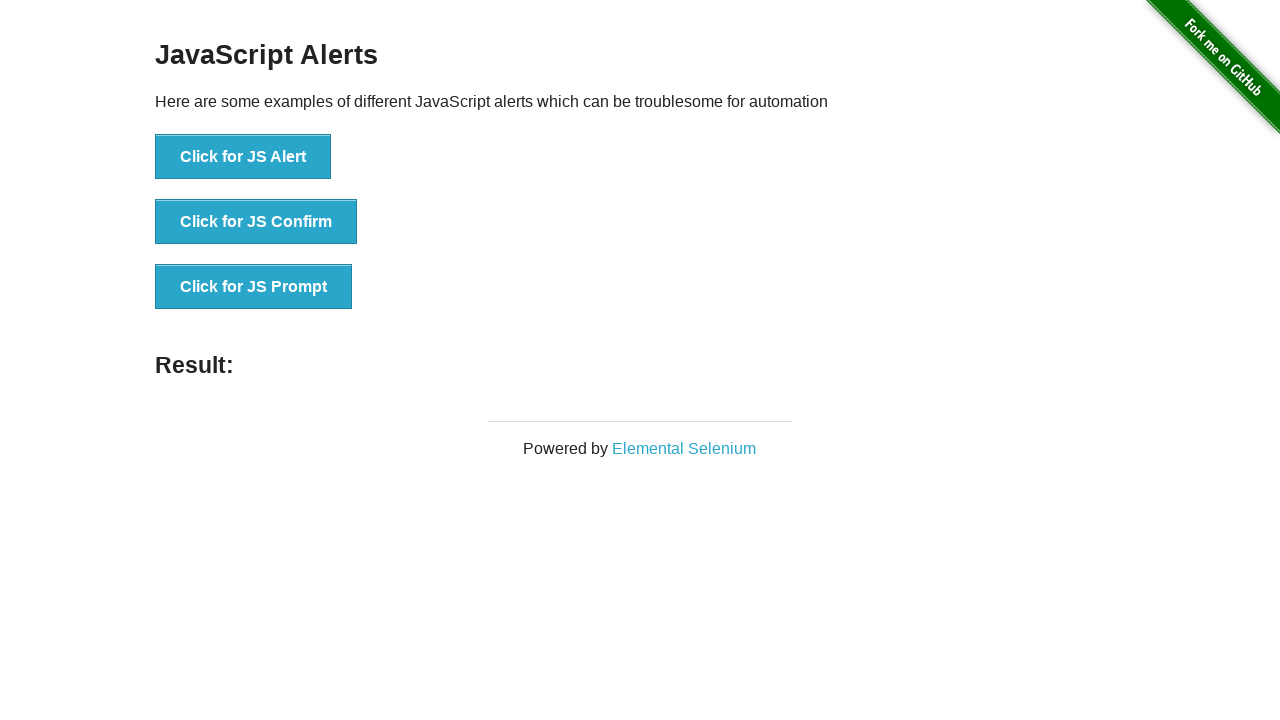

Clicked the second alert button (JS Confirm) at (256, 222) on xpath=//button[@onclick='jsConfirm()']
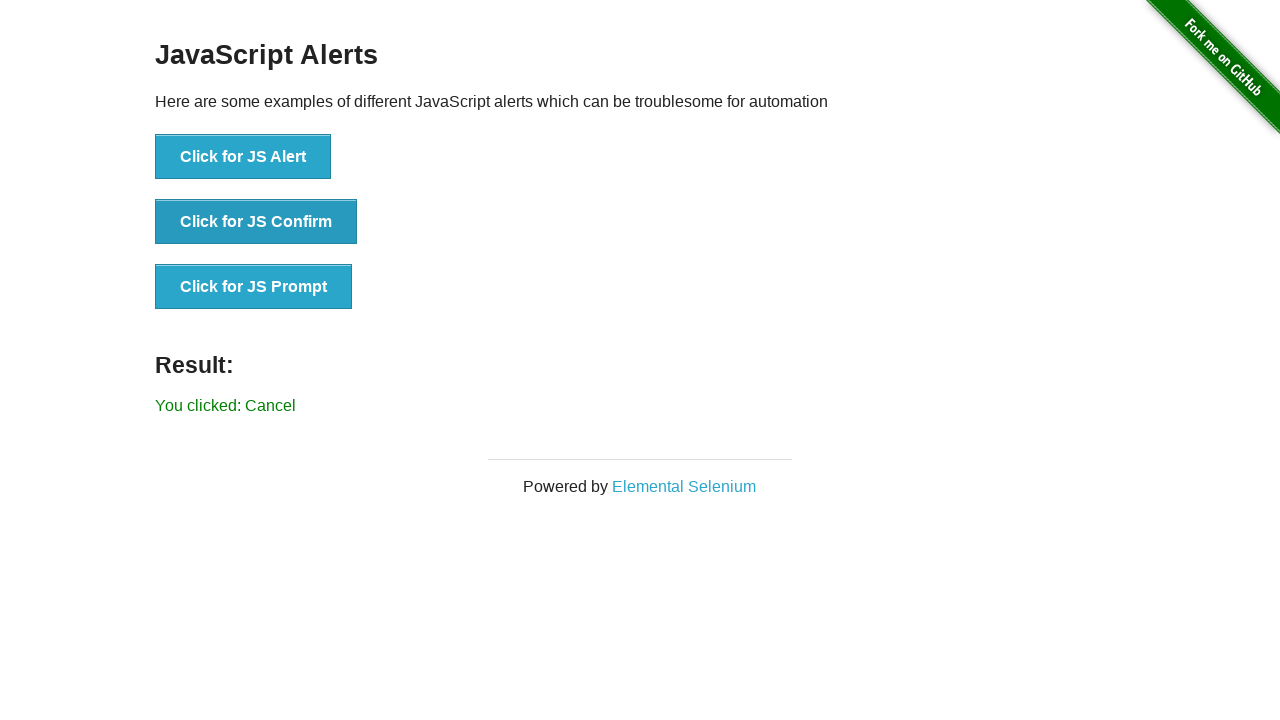

Waited for result element to load
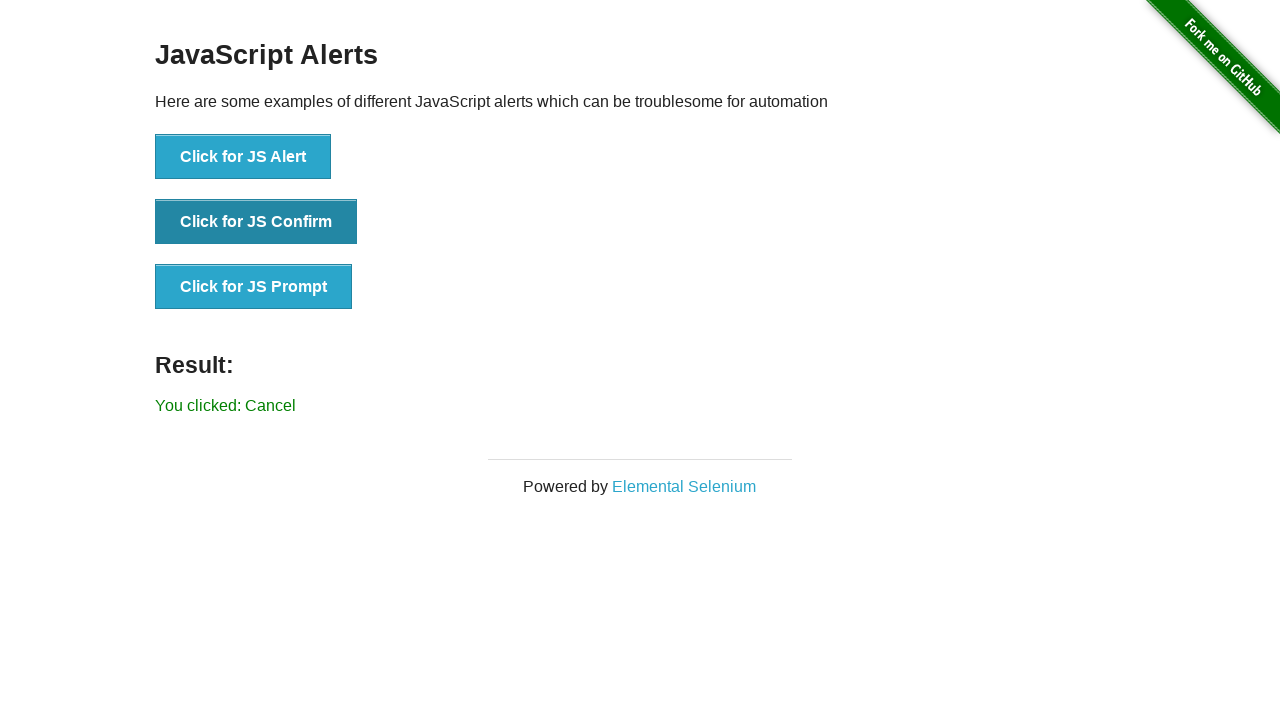

Retrieved result text content
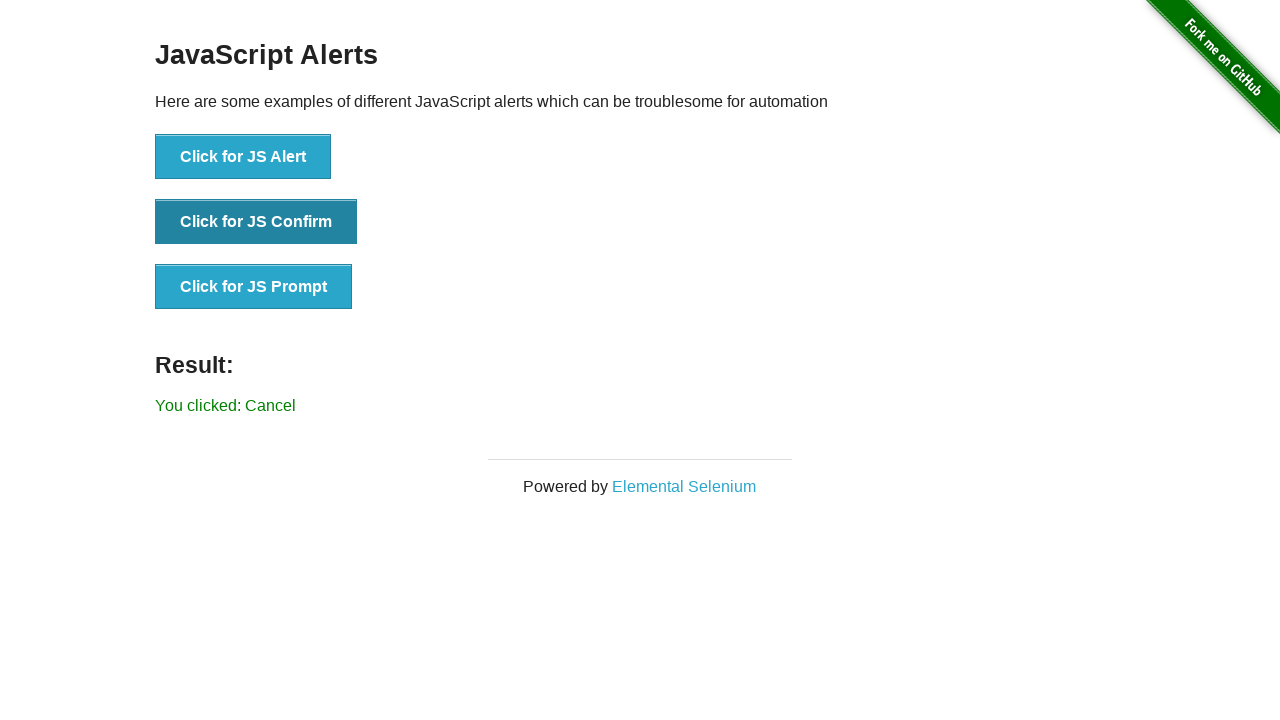

Verified result text shows 'You clicked: Cancel' - dismiss action confirmed
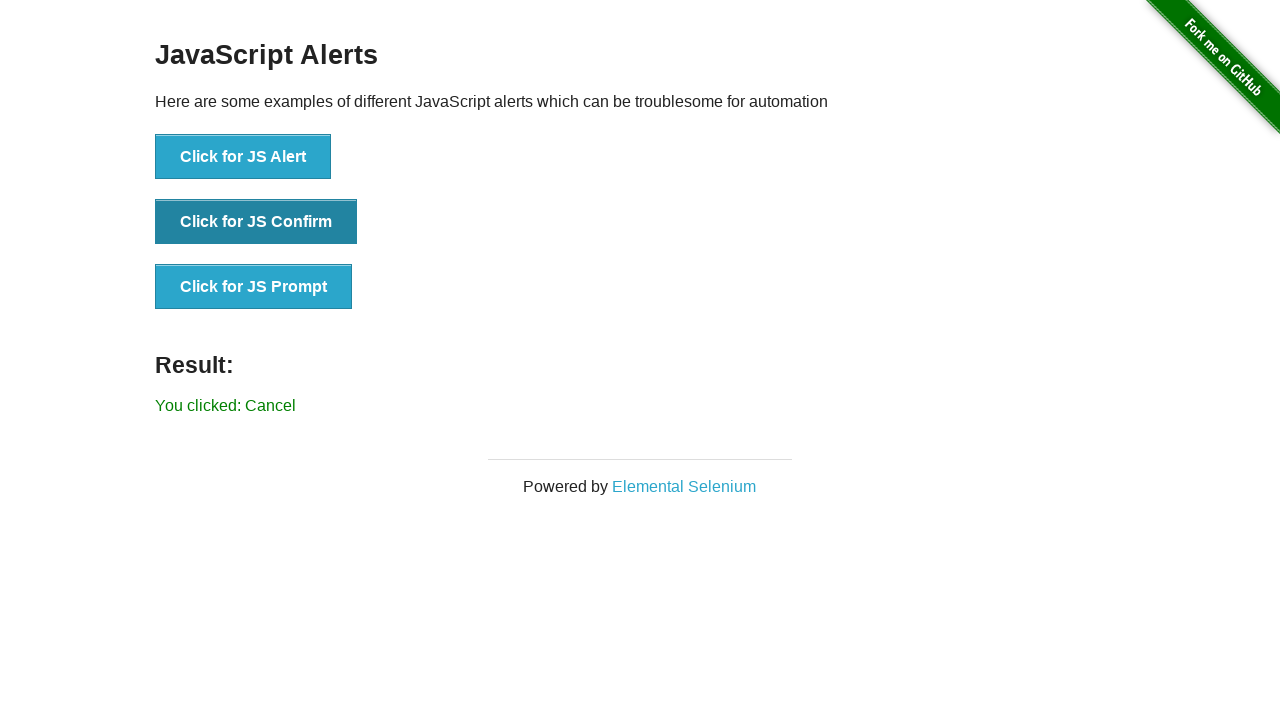

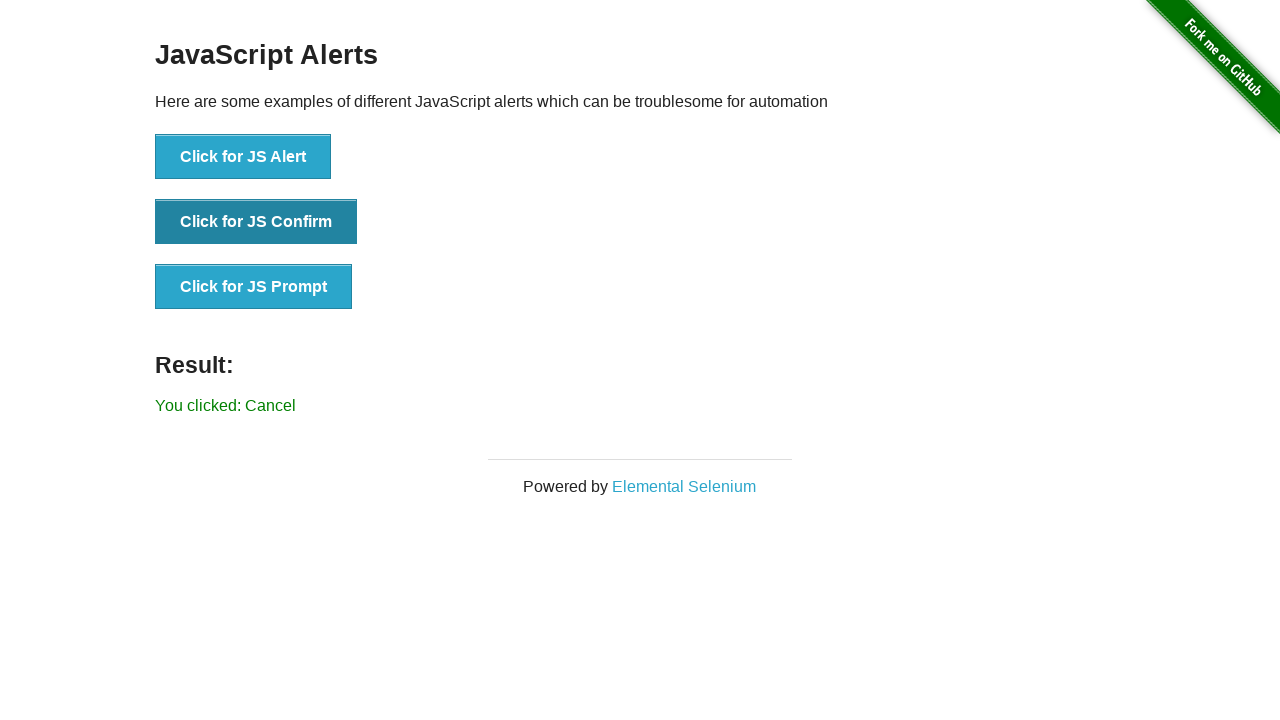